Tests multi-window browser functionality by opening OpenCart website, then opening a new browser window and navigating to OrangeHRM website in the new window.

Starting URL: https://www.opencart.com/

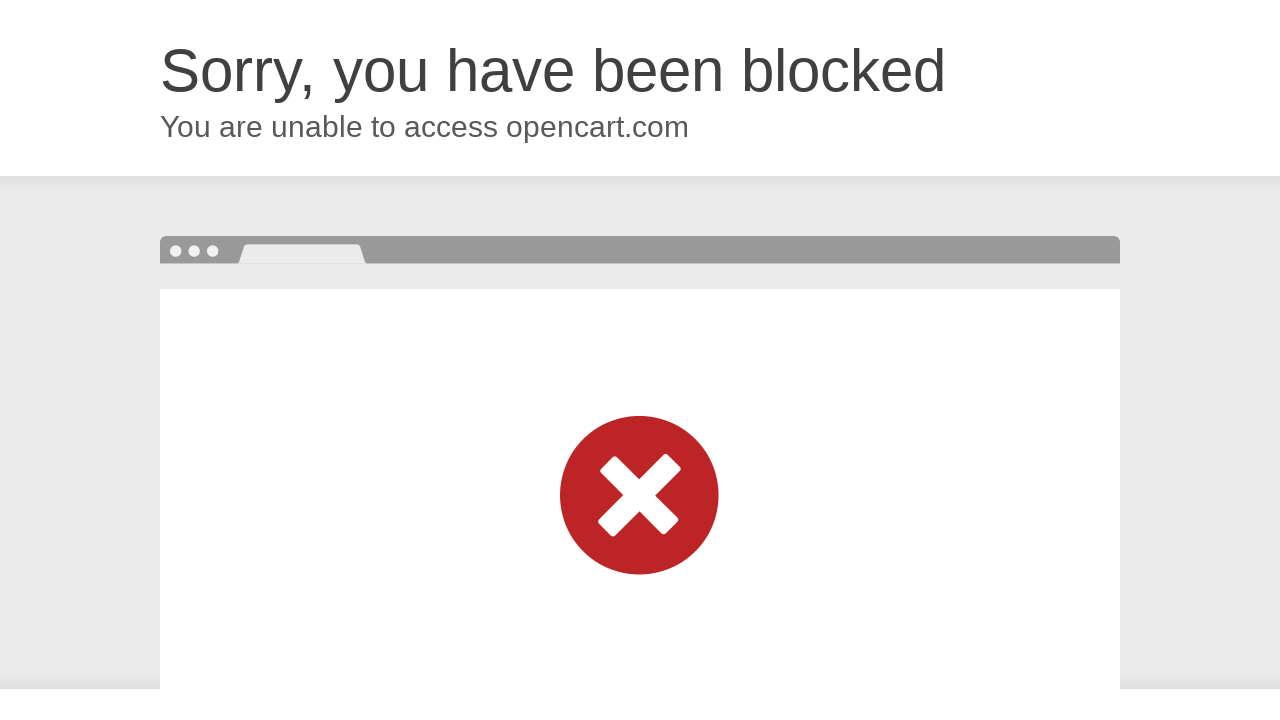

Opened a new browser window
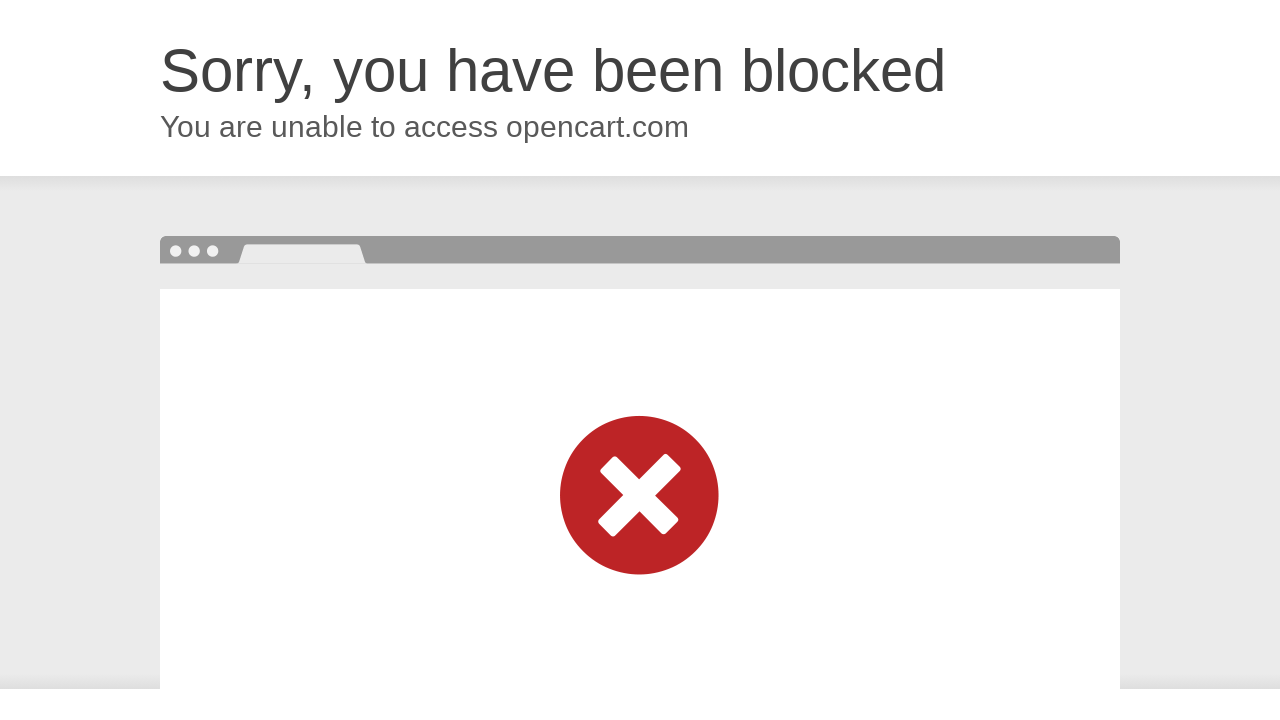

Navigated new window to OrangeHRM website
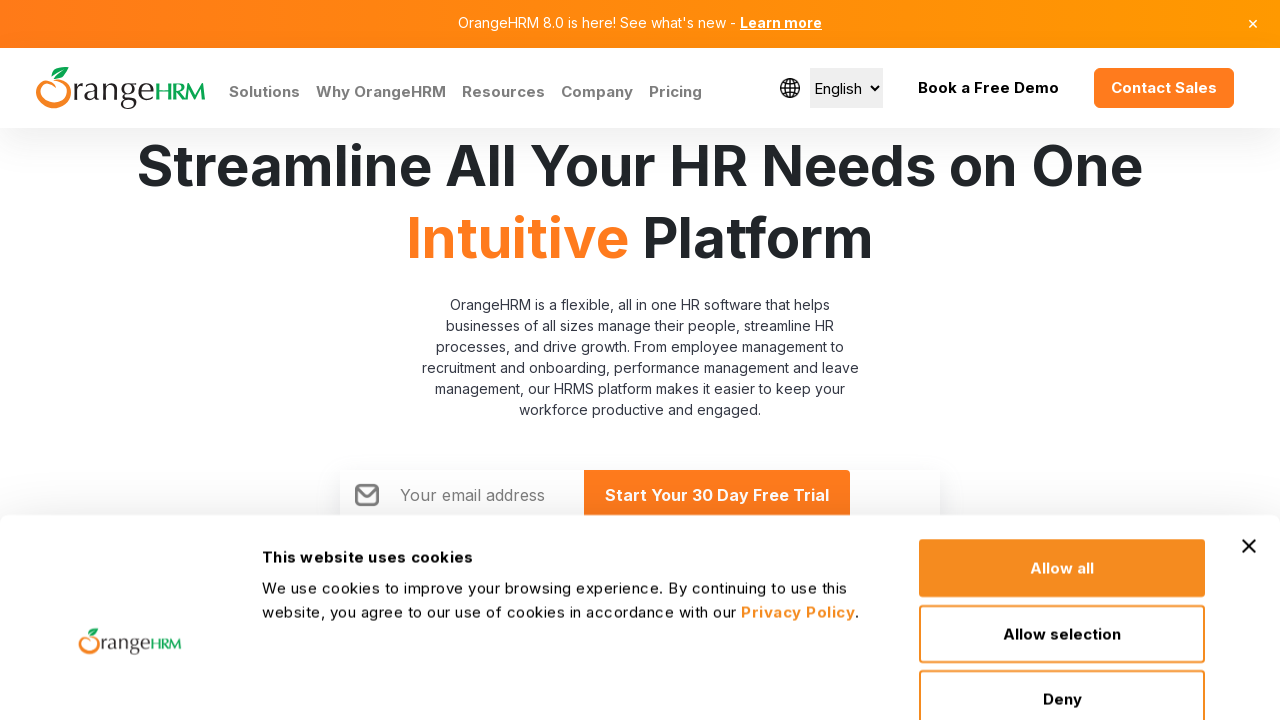

OrangeHRM page loaded with domcontentloaded state
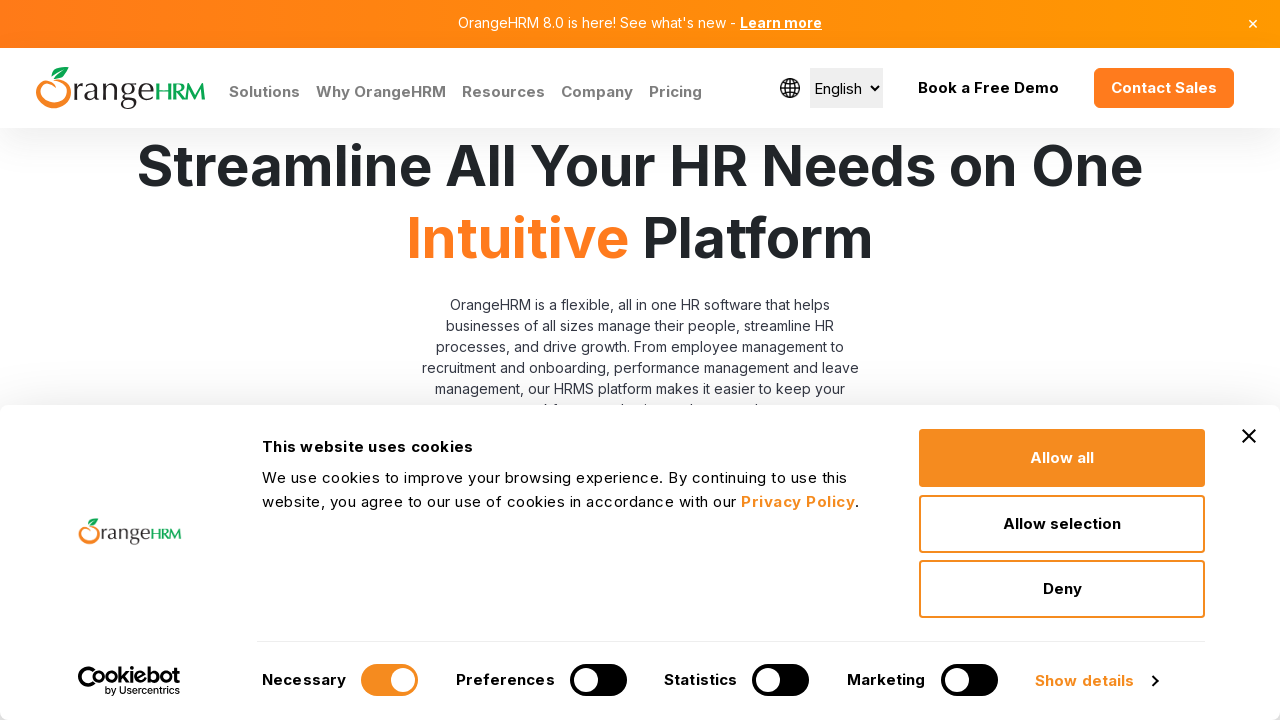

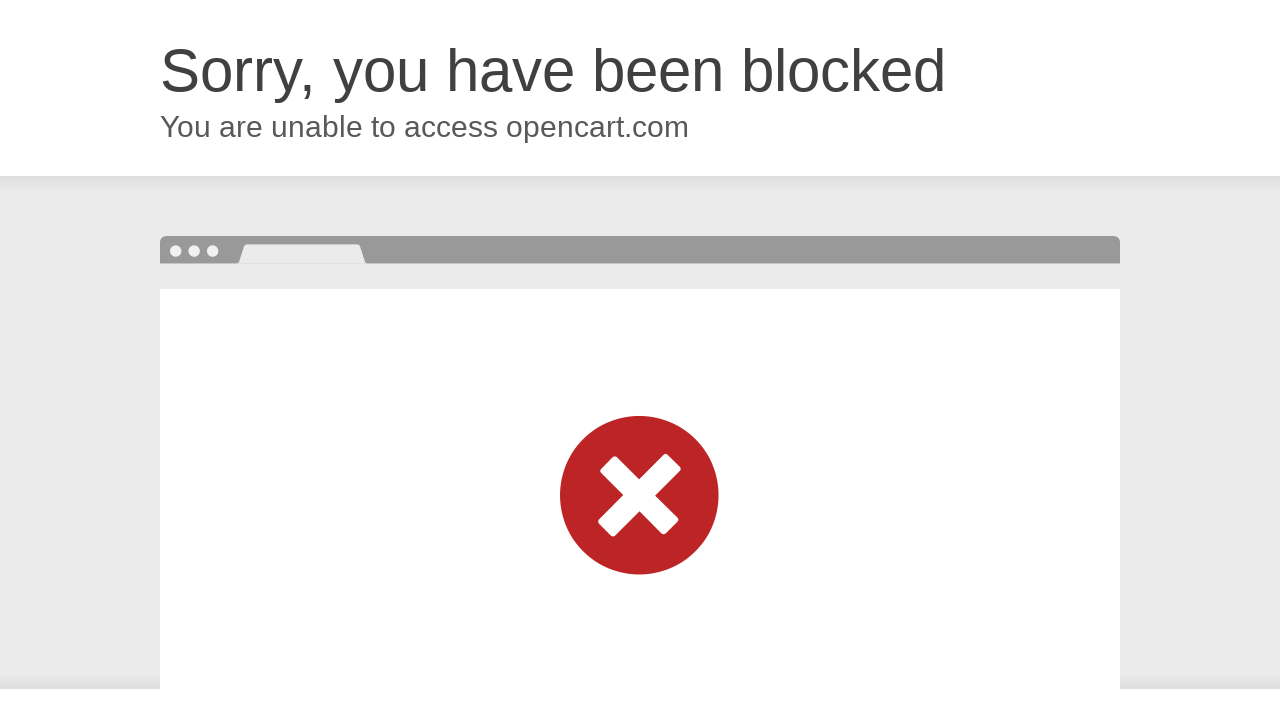